Navigates to W3Schools Java modifiers page and verifies the page loaded correctly by checking the URL

Starting URL: https://www.w3schools.com/java/java_modifiers.asp

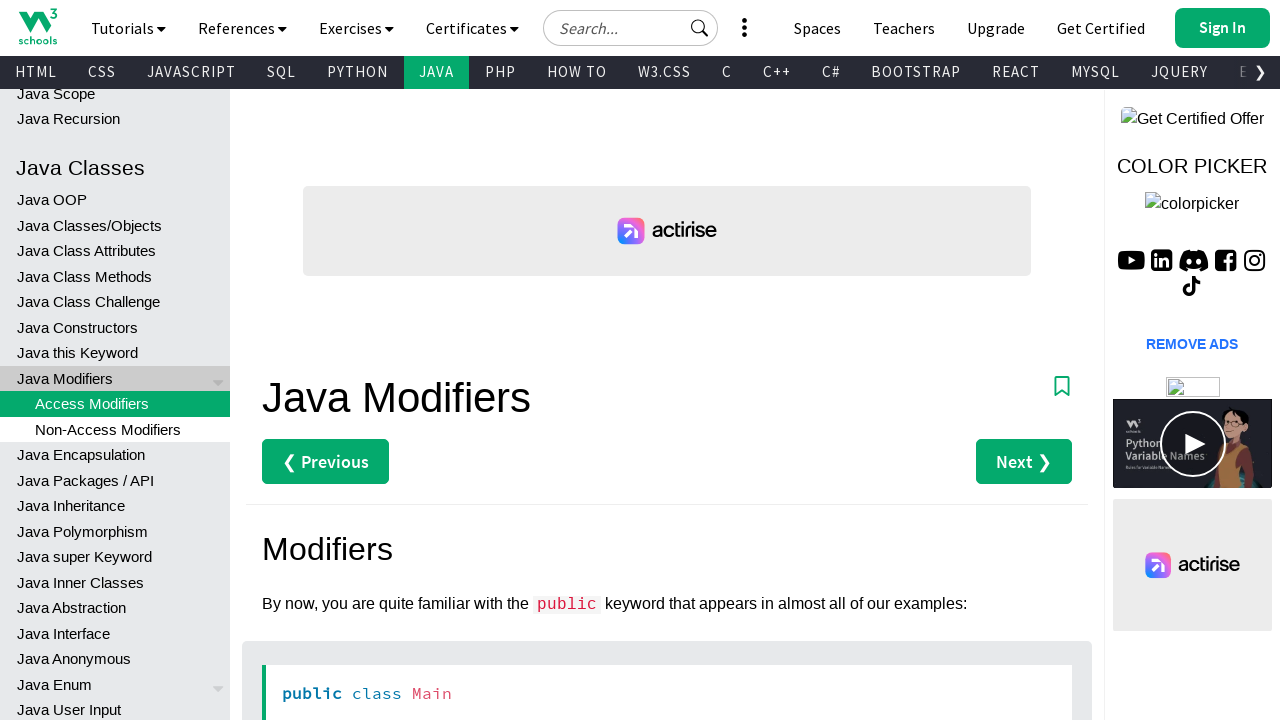

Navigated to W3Schools Java modifiers page
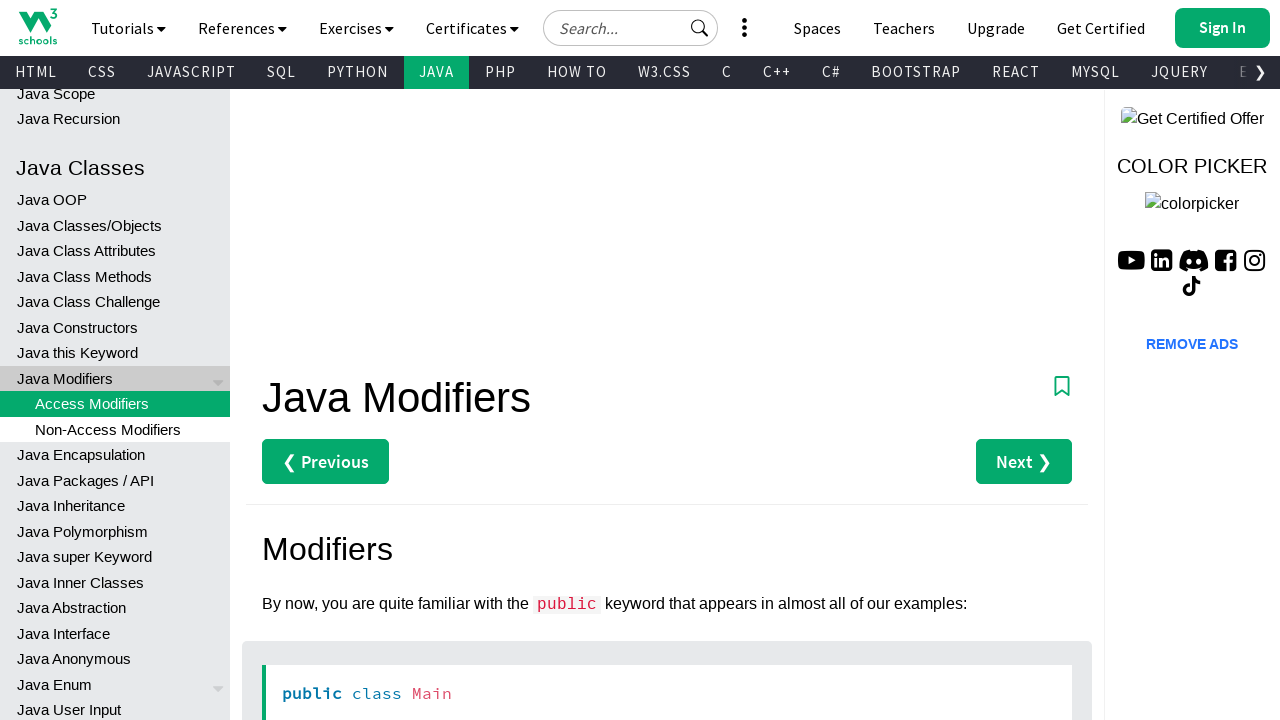

Verified URL contains 'w3schools'
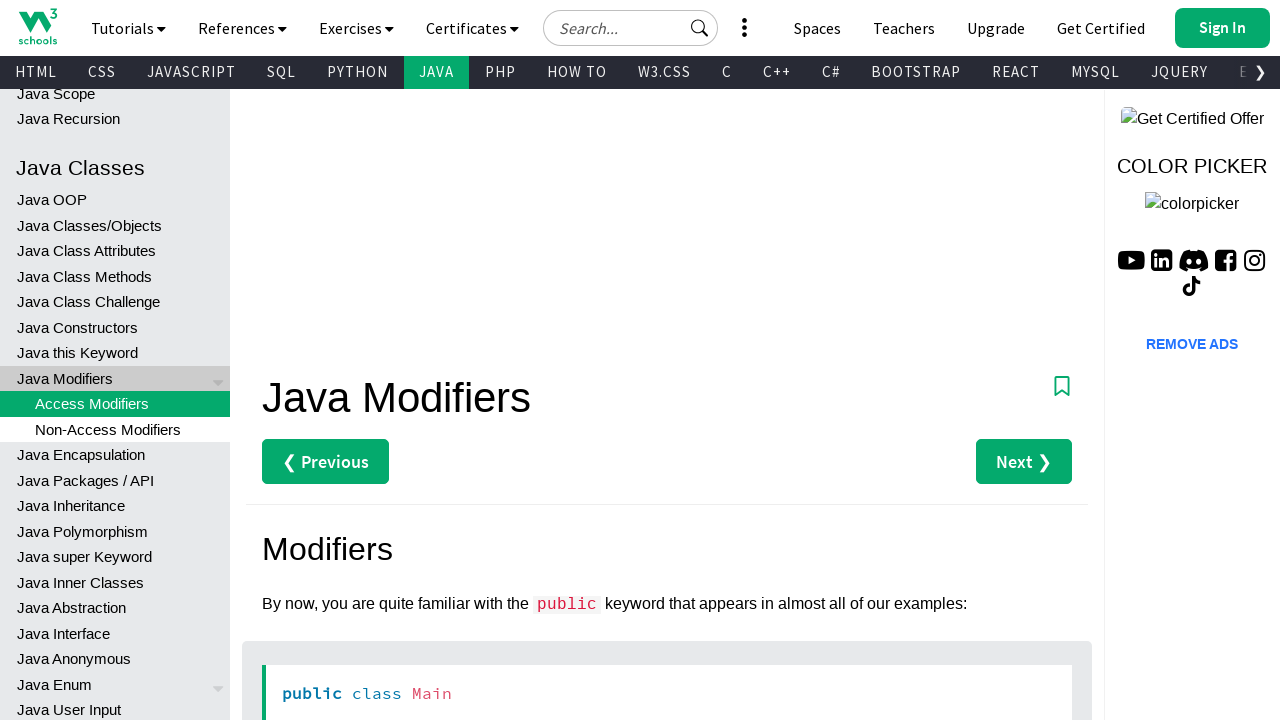

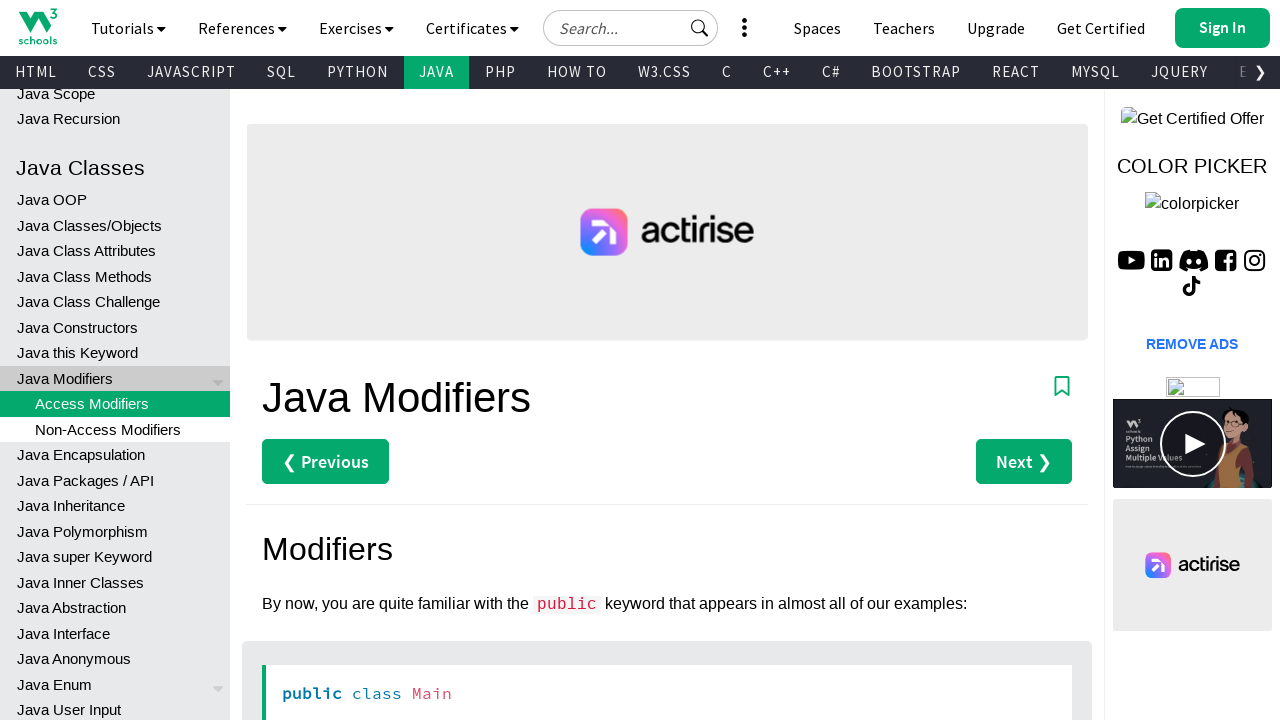